Tests filtering to display only completed items by clicking the Completed filter link.

Starting URL: https://demo.playwright.dev/todomvc

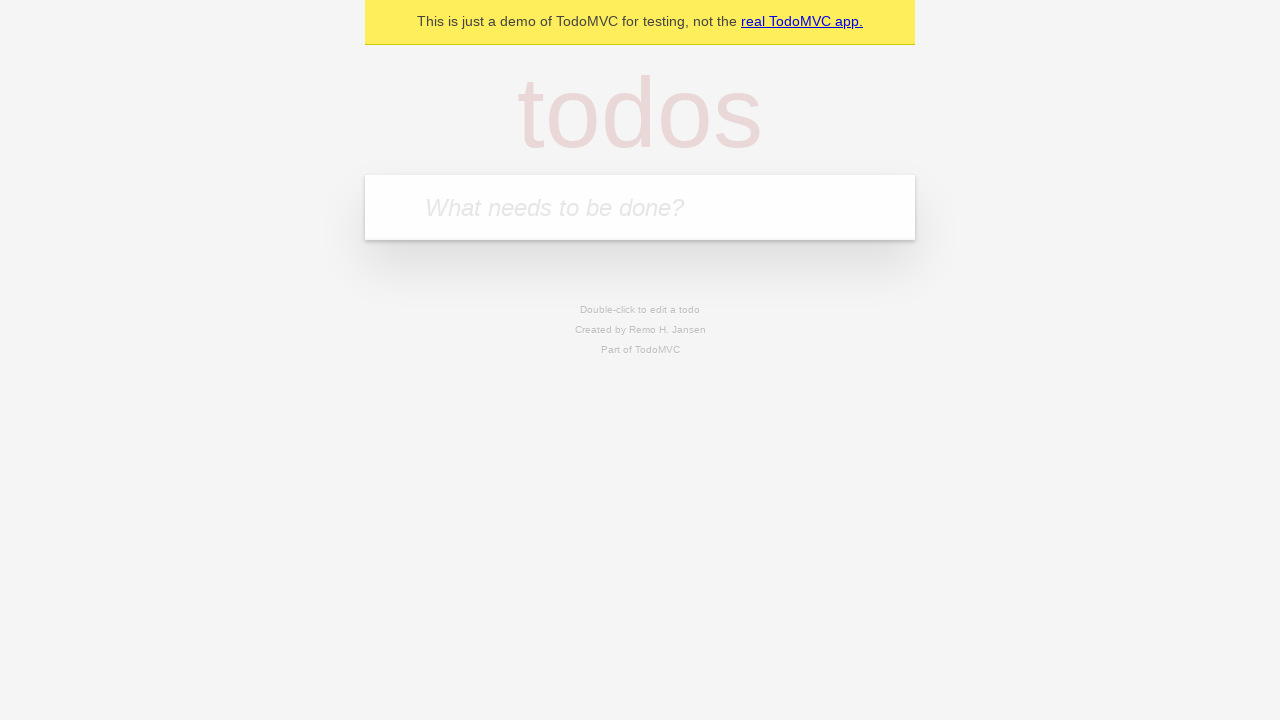

Filled todo input with 'buy some cheese' on internal:attr=[placeholder="What needs to be done?"i]
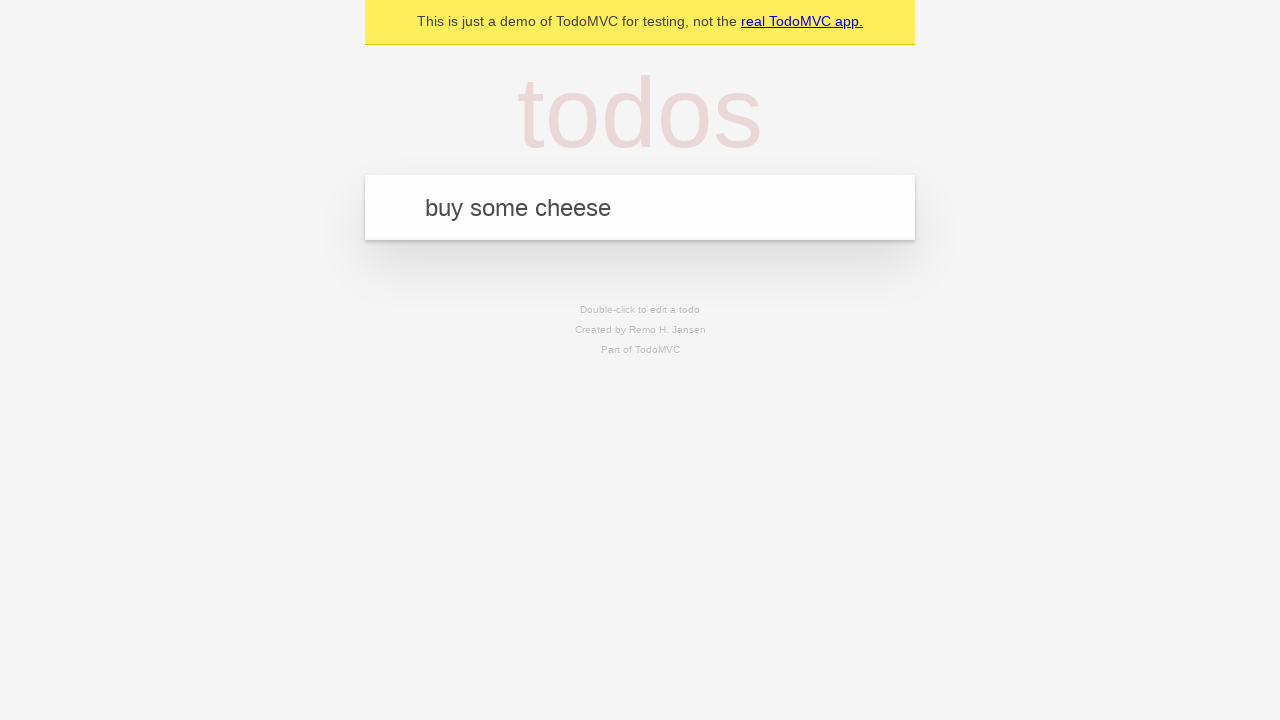

Pressed Enter to create first todo on internal:attr=[placeholder="What needs to be done?"i]
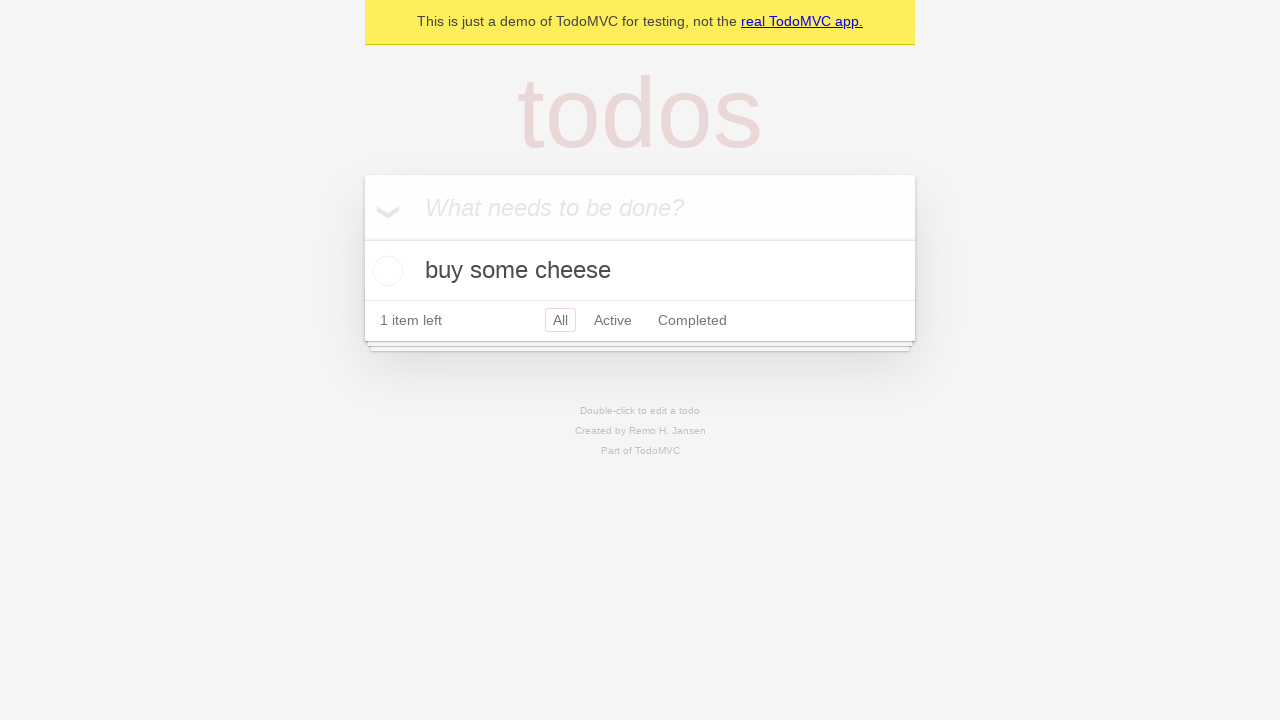

Filled todo input with 'feed the cat' on internal:attr=[placeholder="What needs to be done?"i]
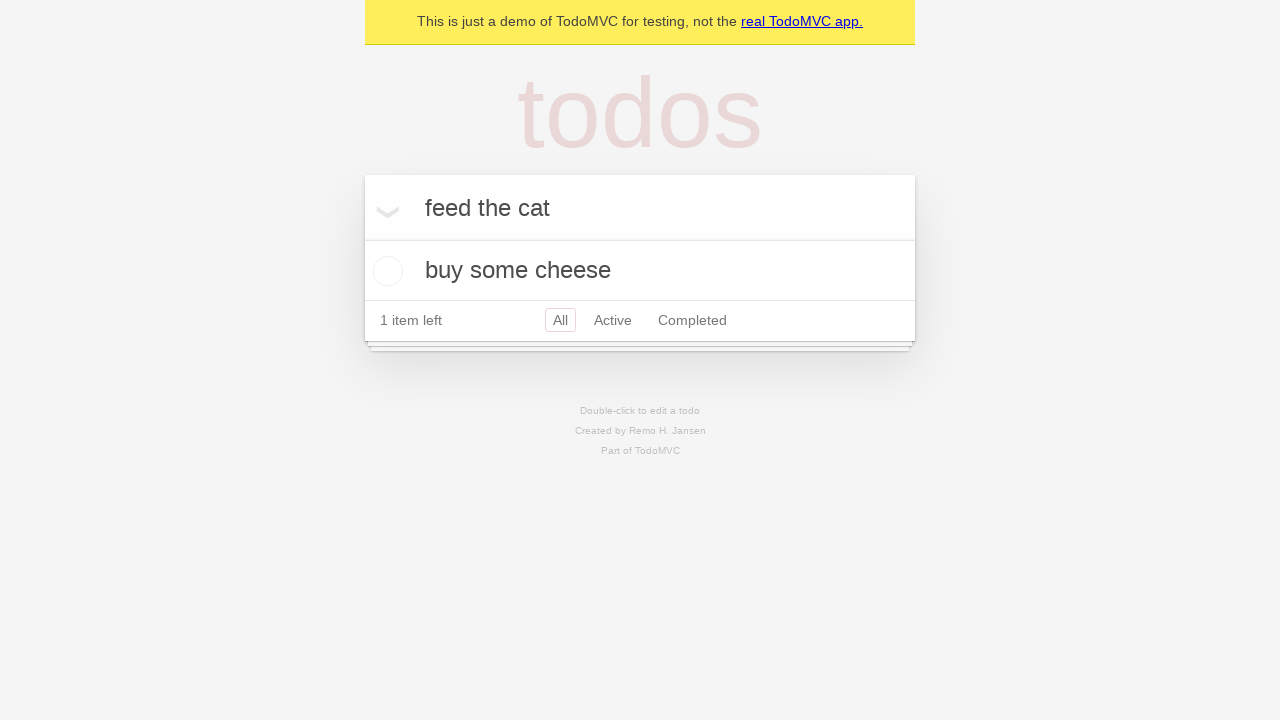

Pressed Enter to create second todo on internal:attr=[placeholder="What needs to be done?"i]
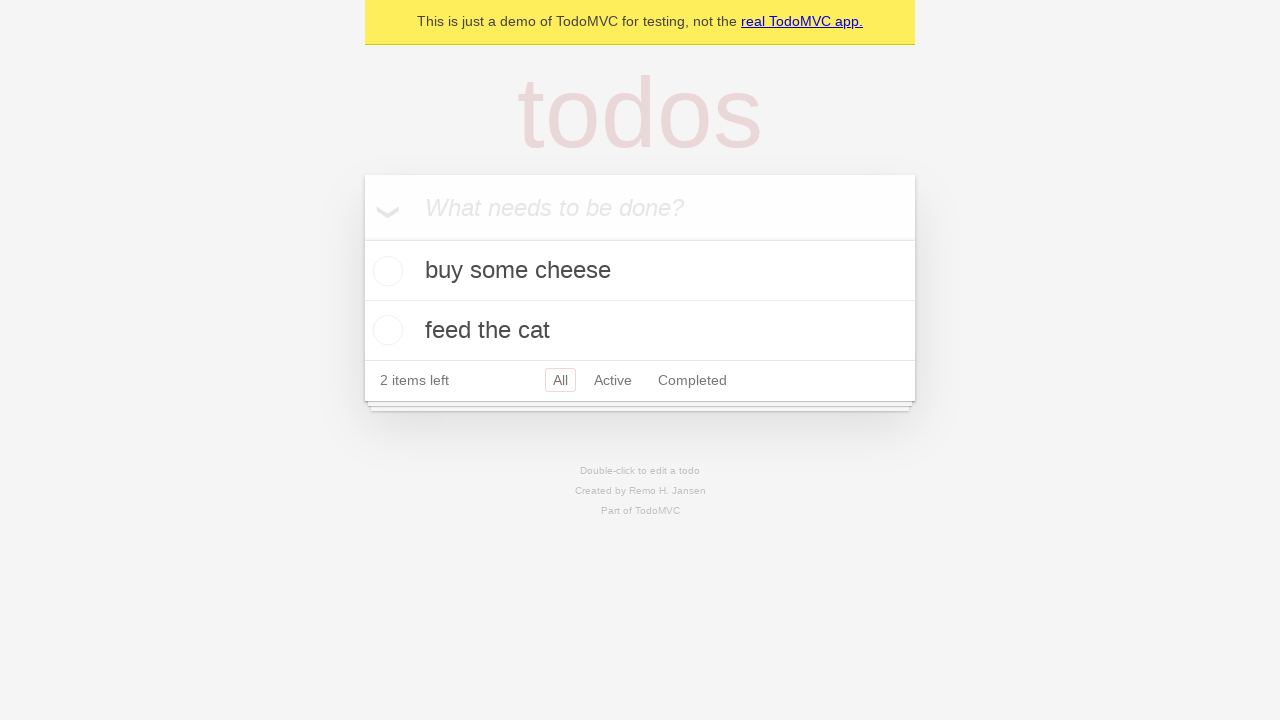

Filled todo input with 'book a doctors appointment' on internal:attr=[placeholder="What needs to be done?"i]
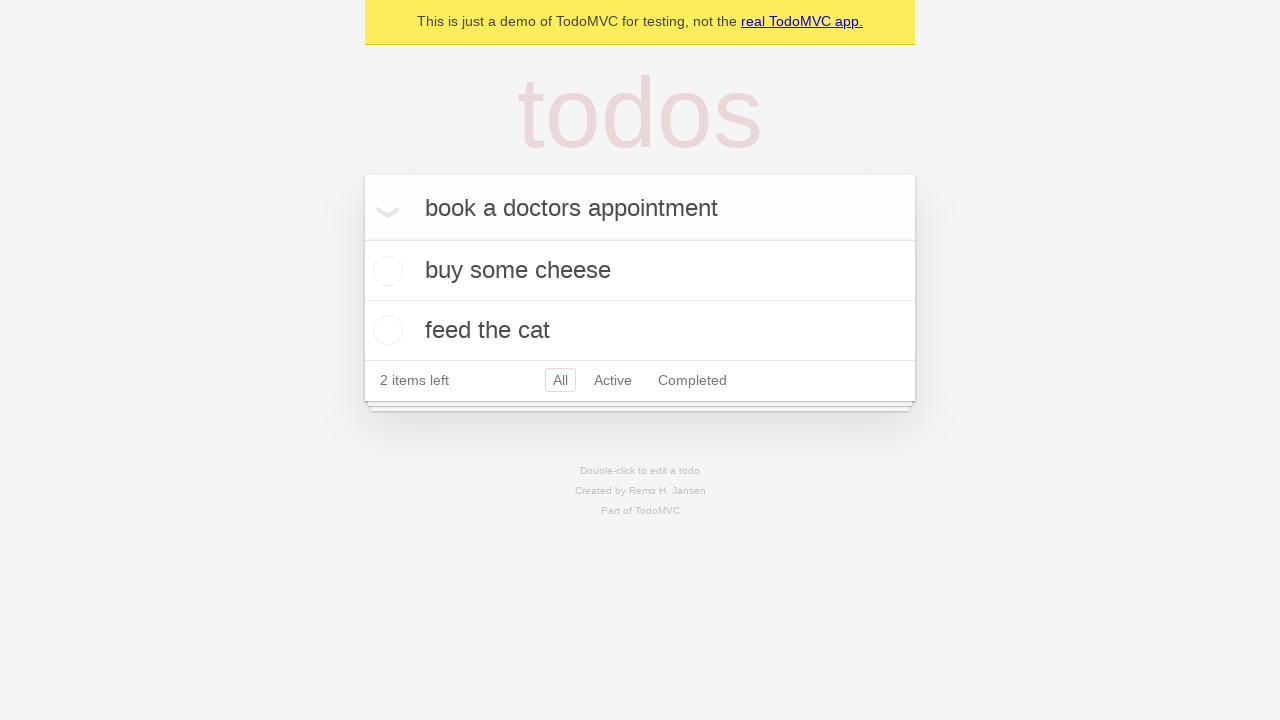

Pressed Enter to create third todo on internal:attr=[placeholder="What needs to be done?"i]
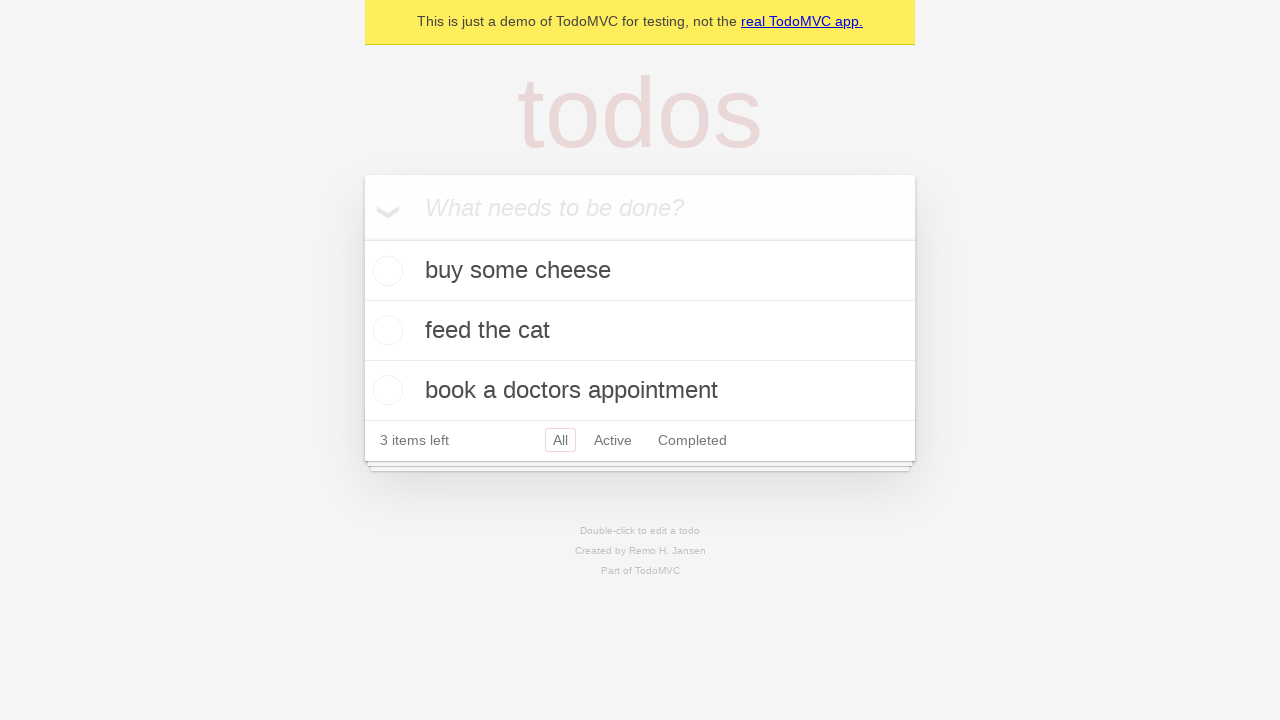

Marked second todo 'feed the cat' as completed at (385, 330) on internal:testid=[data-testid="todo-item"s] >> nth=1 >> internal:role=checkbox
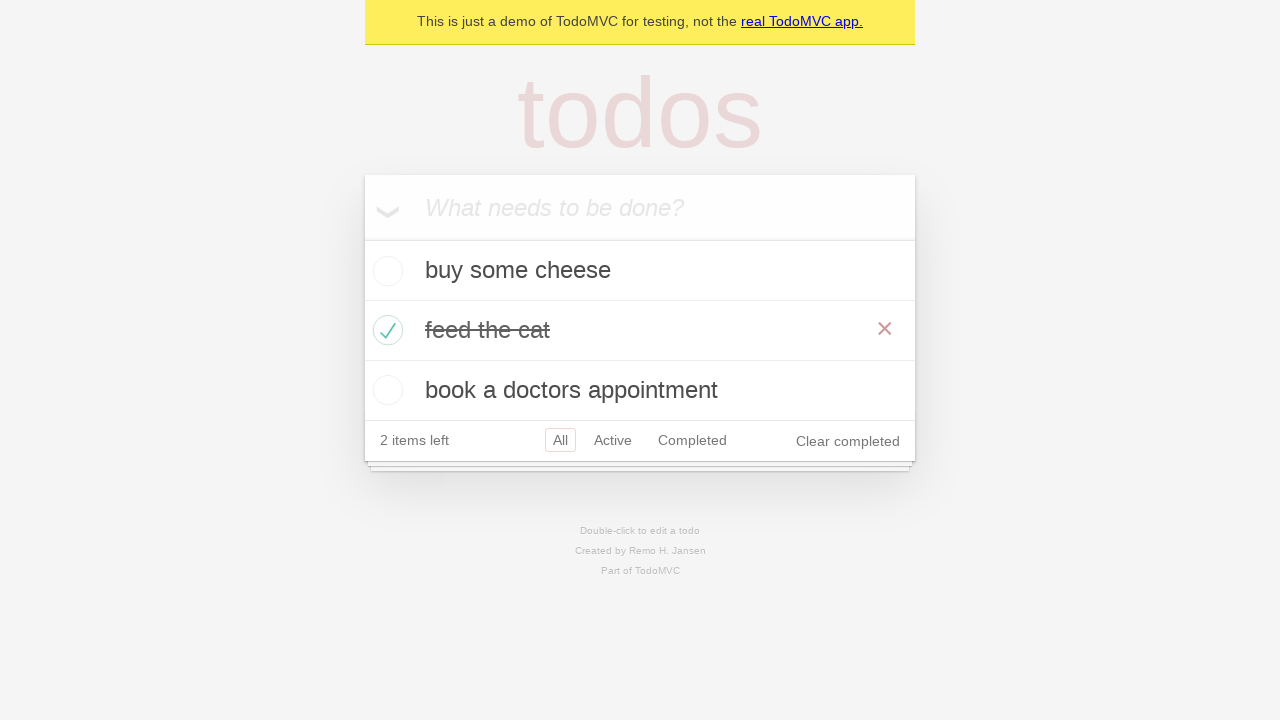

Clicked 'Completed' filter link to display only completed items at (692, 440) on internal:role=link[name="Completed"i]
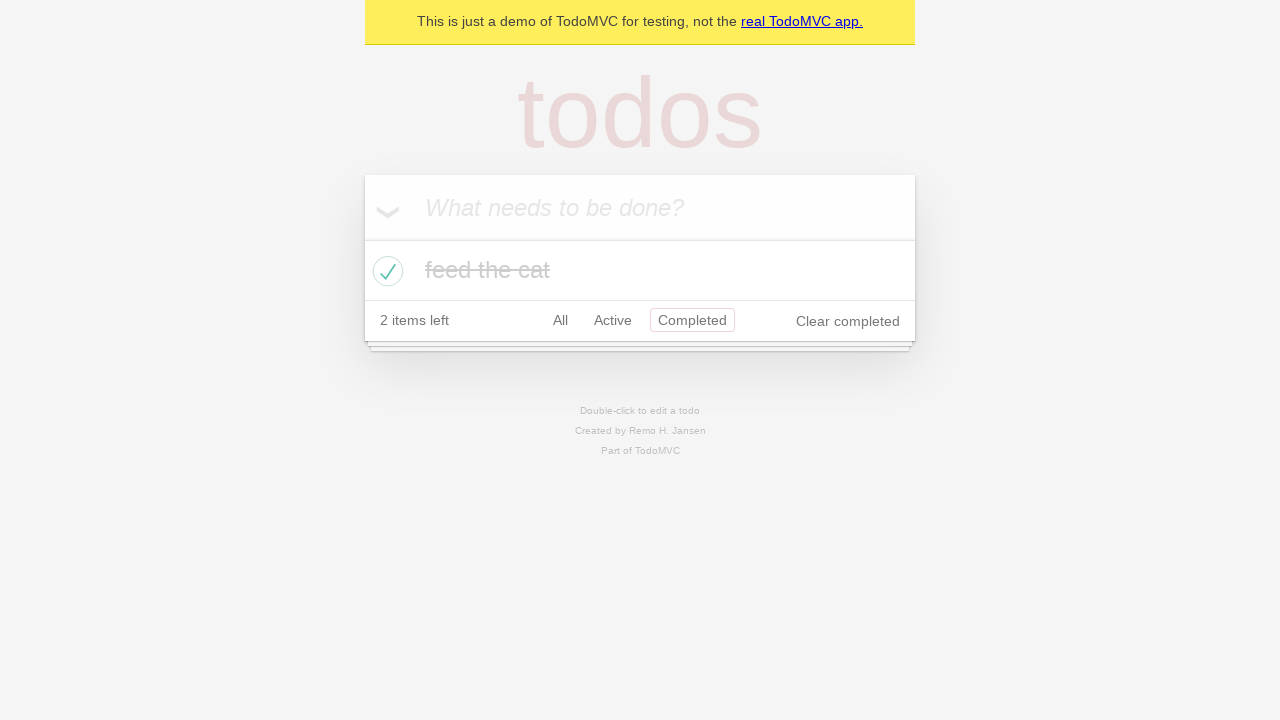

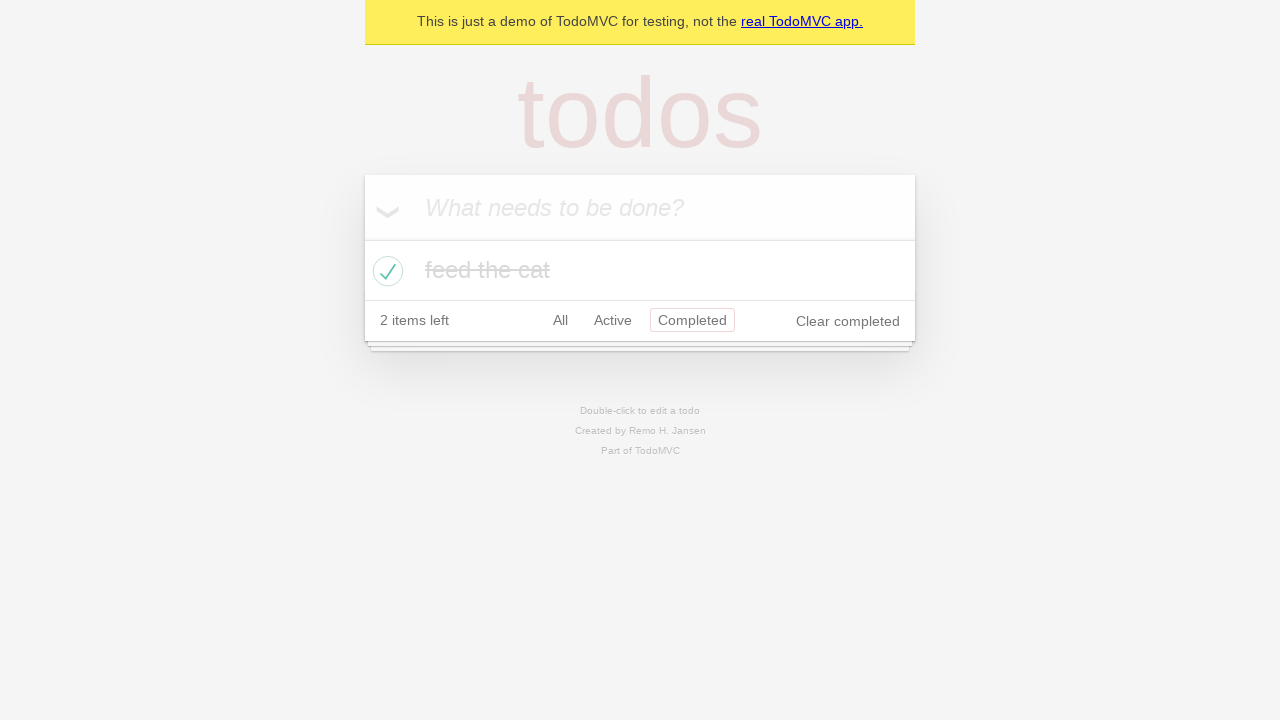